Tests a math exercise page by reading an input value, calculating log(abs(12*sin(x))), filling in the answer, selecting checkbox and radio button options, and submitting the form.

Starting URL: https://suninjuly.github.io/math.html

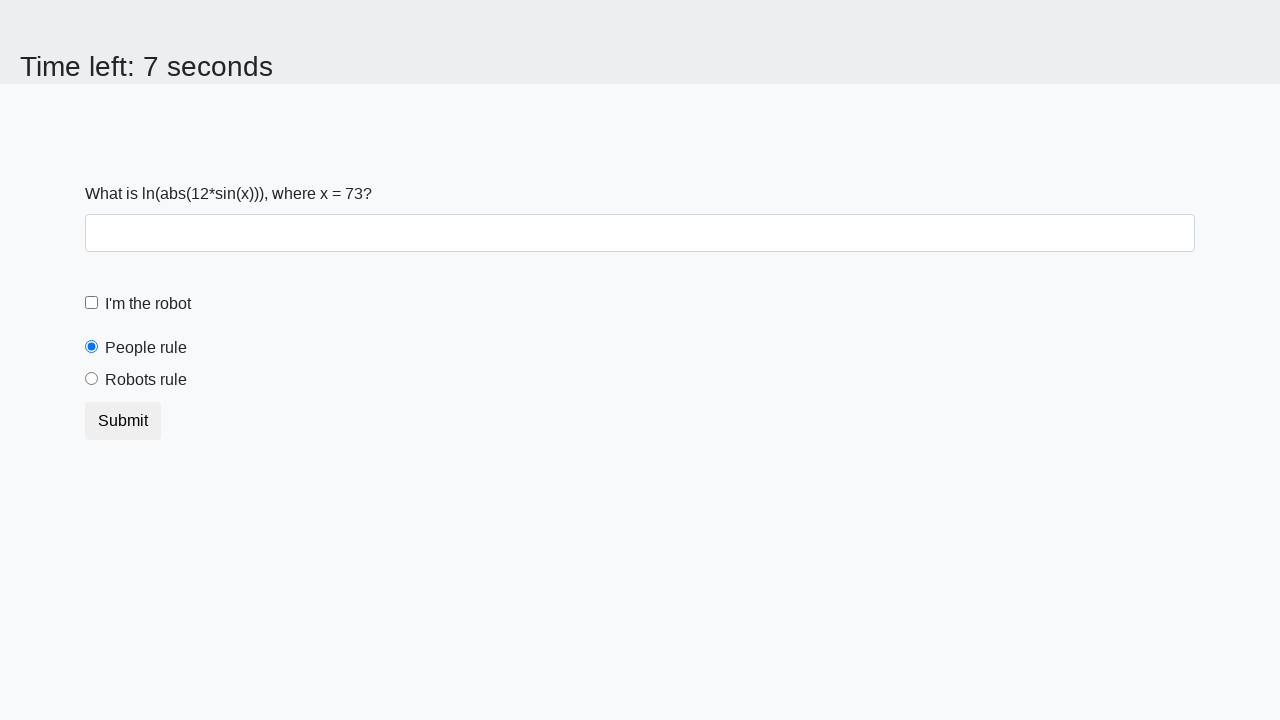

Located the input value element
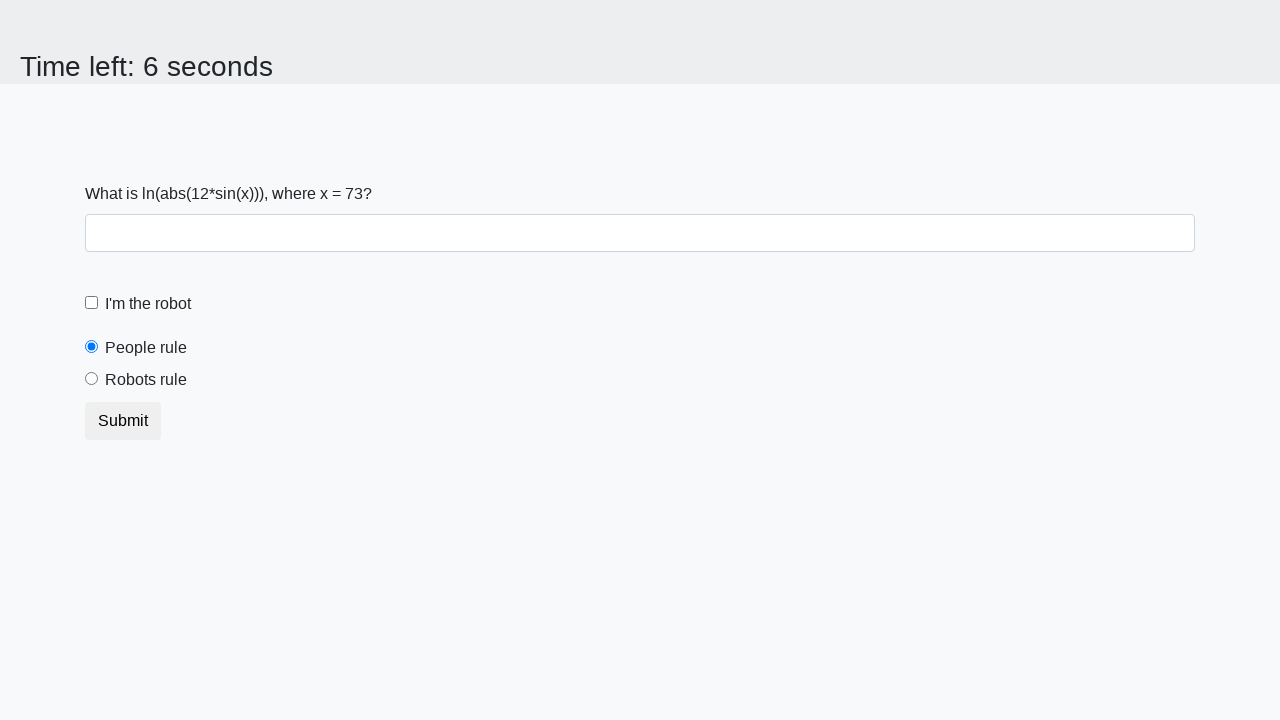

Read x value from input element: 73
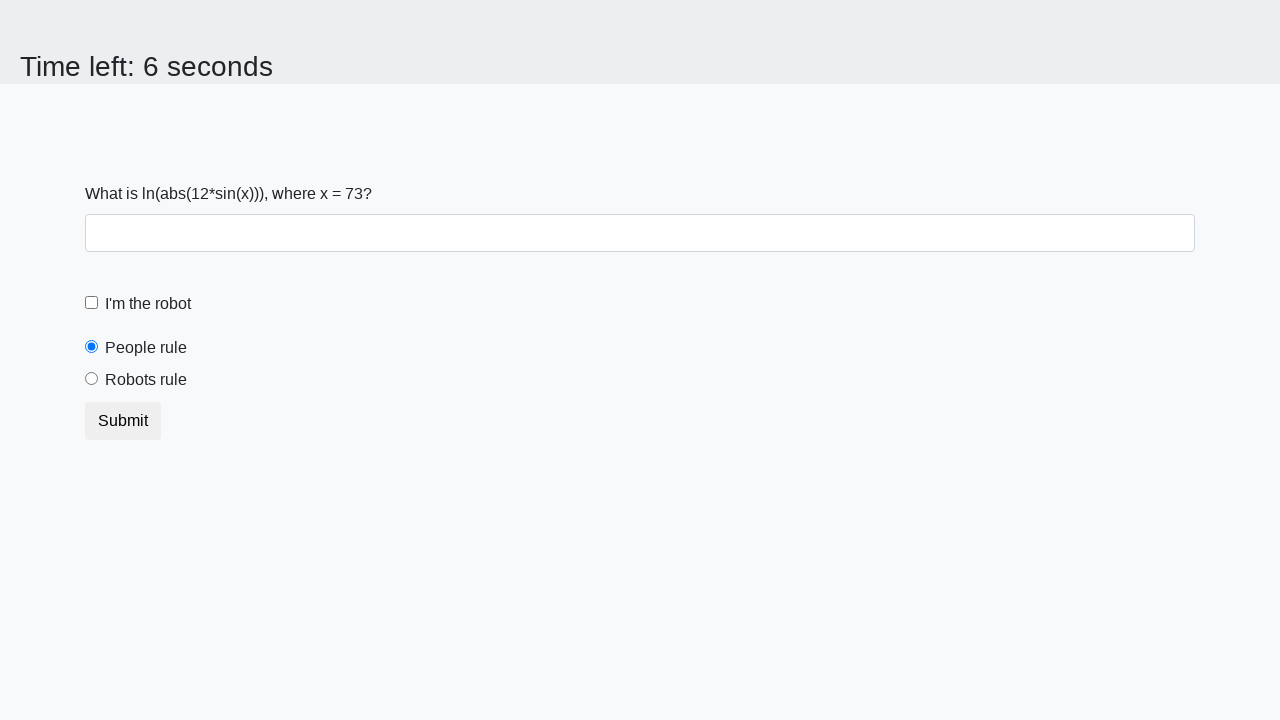

Calculated log(abs(12*sin(73))) = 2.0944857433802504
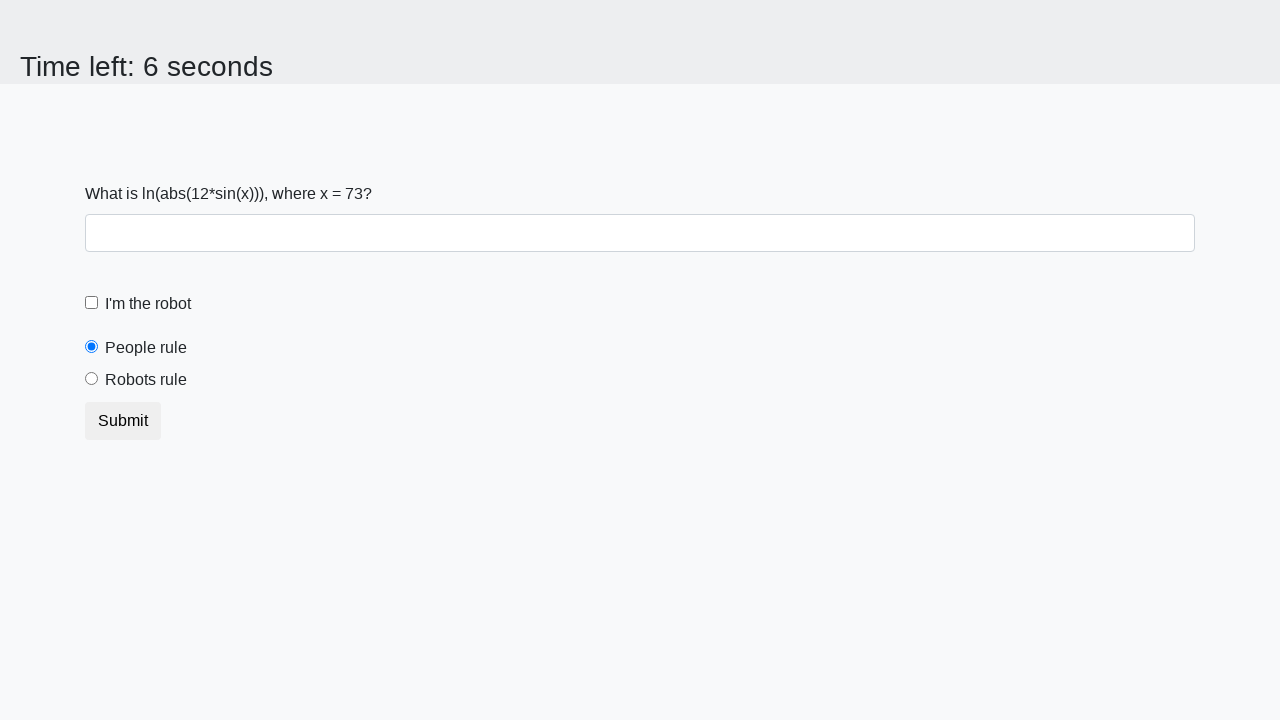

Filled answer field with calculated value: 2.0944857433802504 on #answer
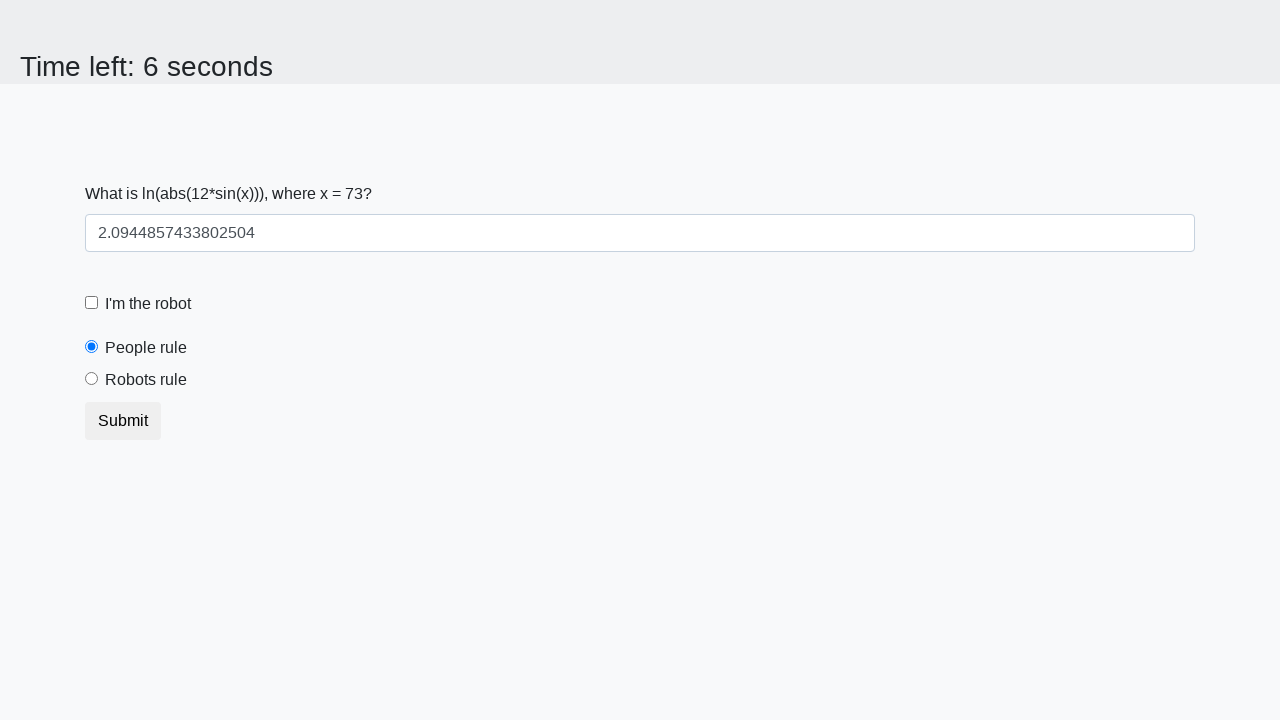

Clicked the 'I confirm I am a robot' checkbox at (92, 303) on #robotCheckbox
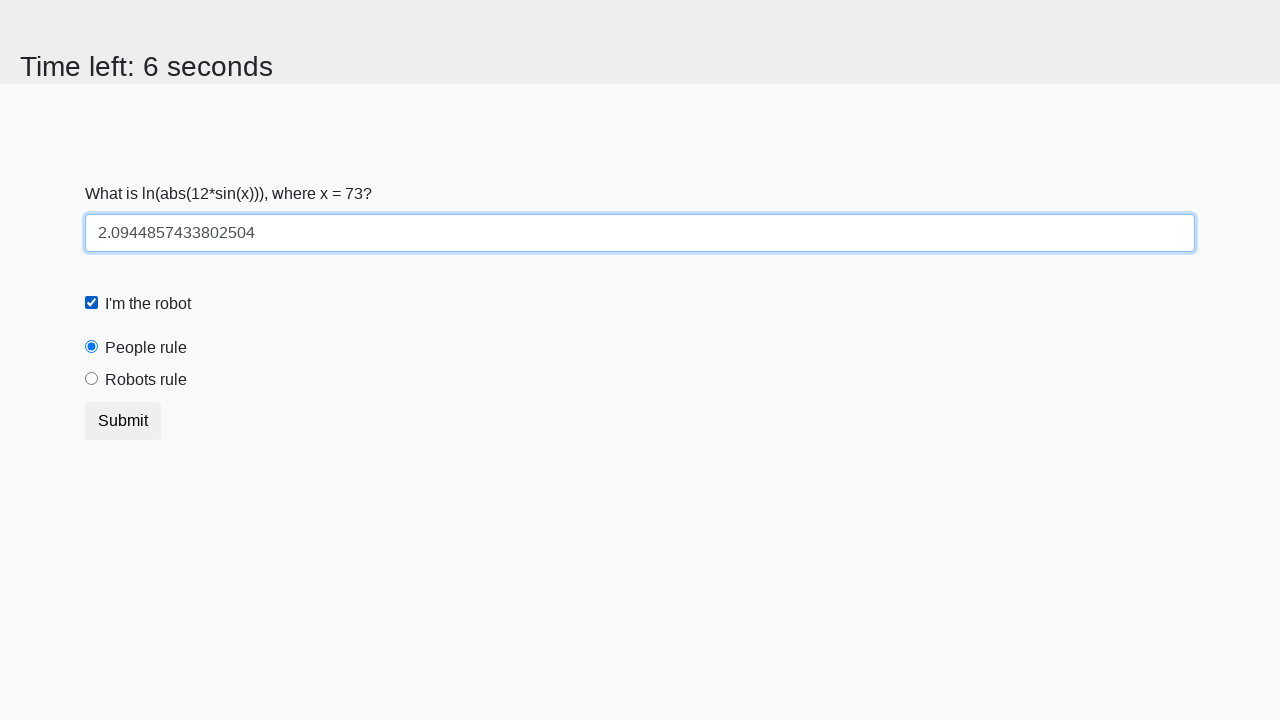

Selected the 'Robots rule!' radio button at (92, 379) on #robotsRule
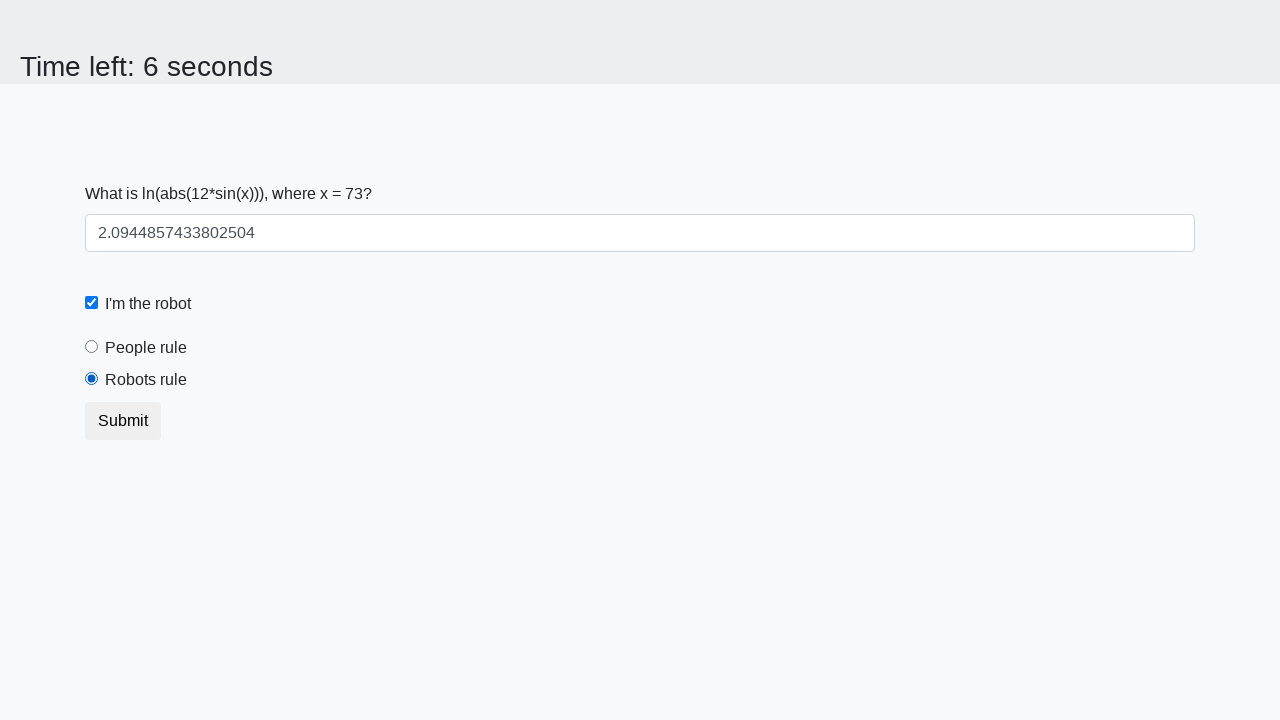

Clicked the Submit button at (123, 421) on button.btn
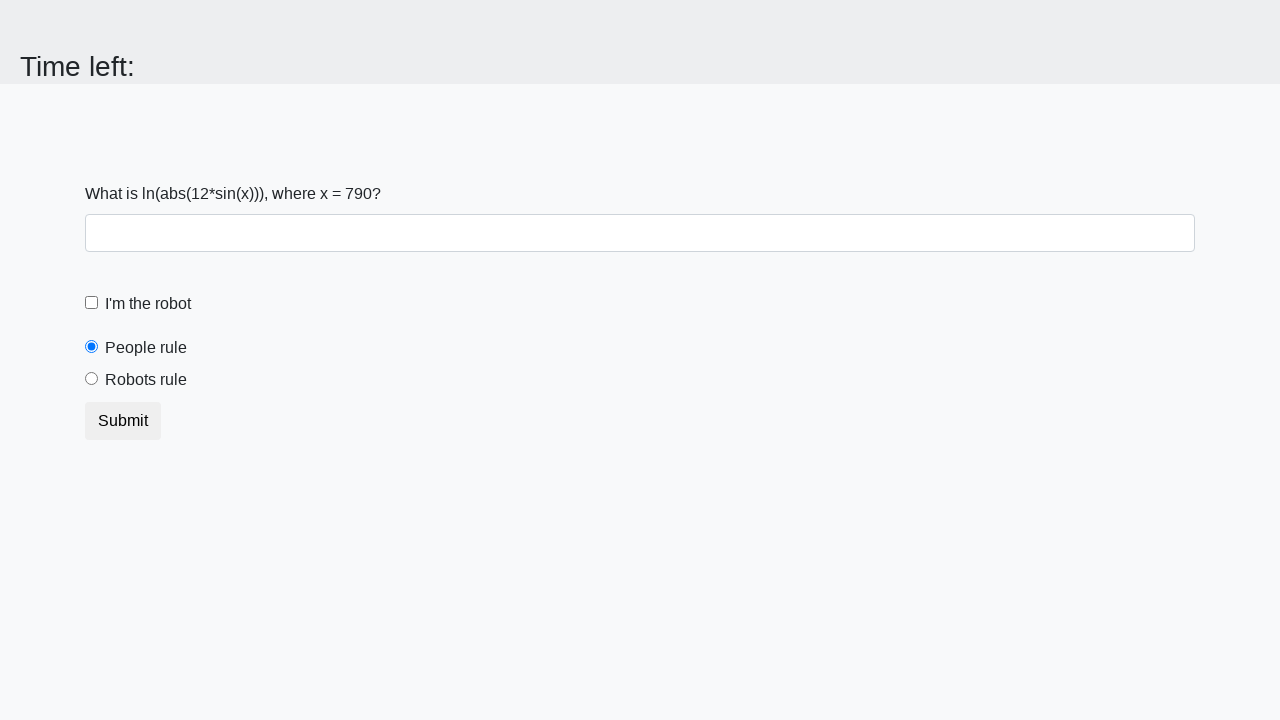

Waited 2 seconds for form submission to process
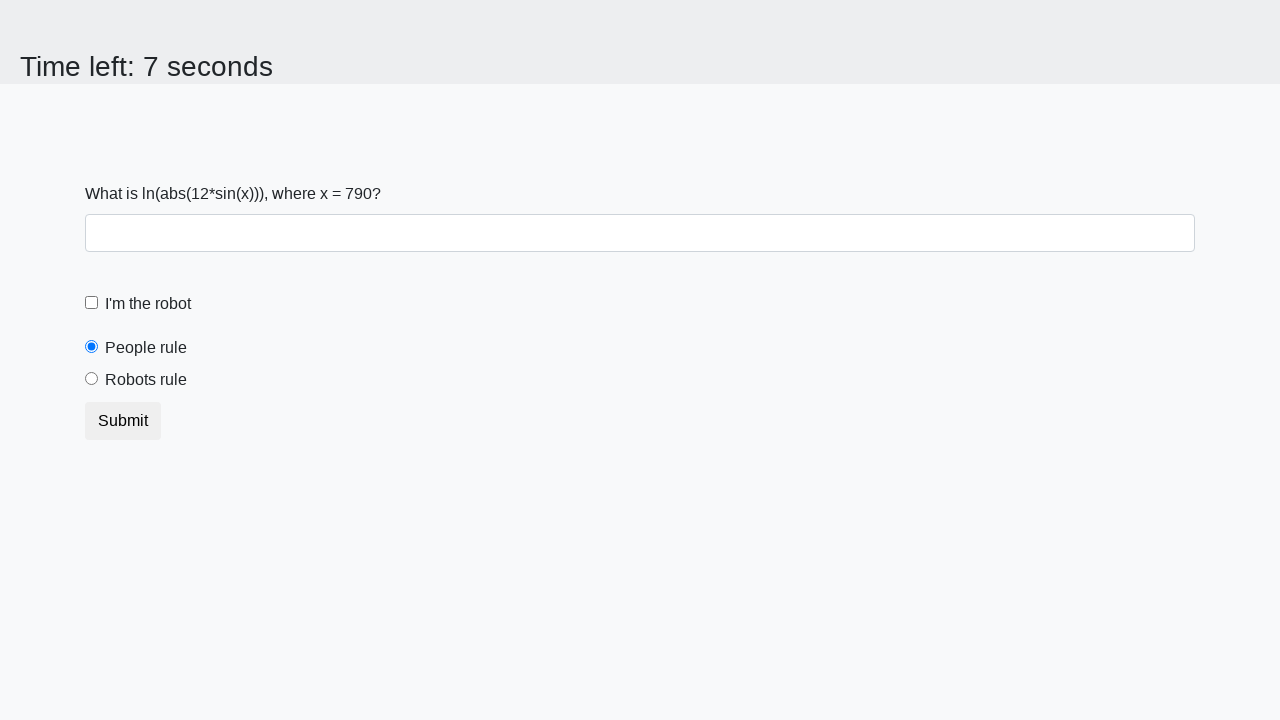

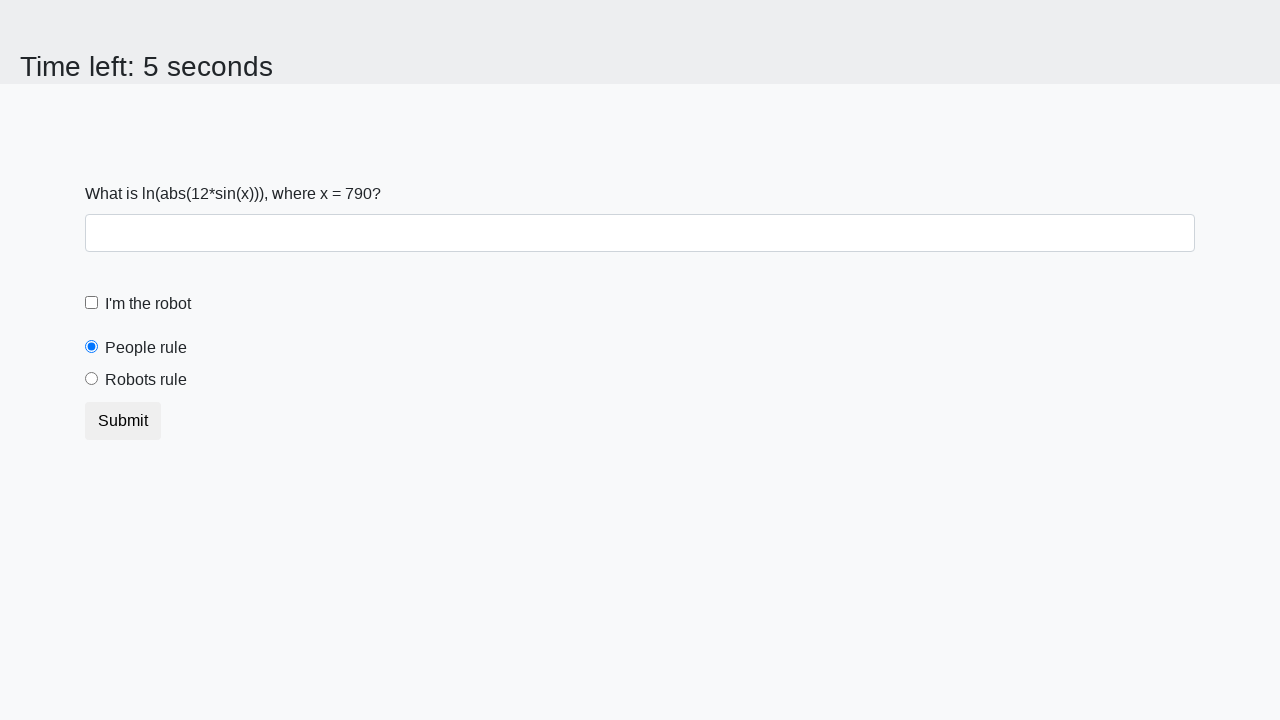